Tests jQuery UI menu hover interactions by moving the mouse over the Enabled and Downloads menu items

Starting URL: https://the-internet.herokuapp.com/jqueryui/menu#

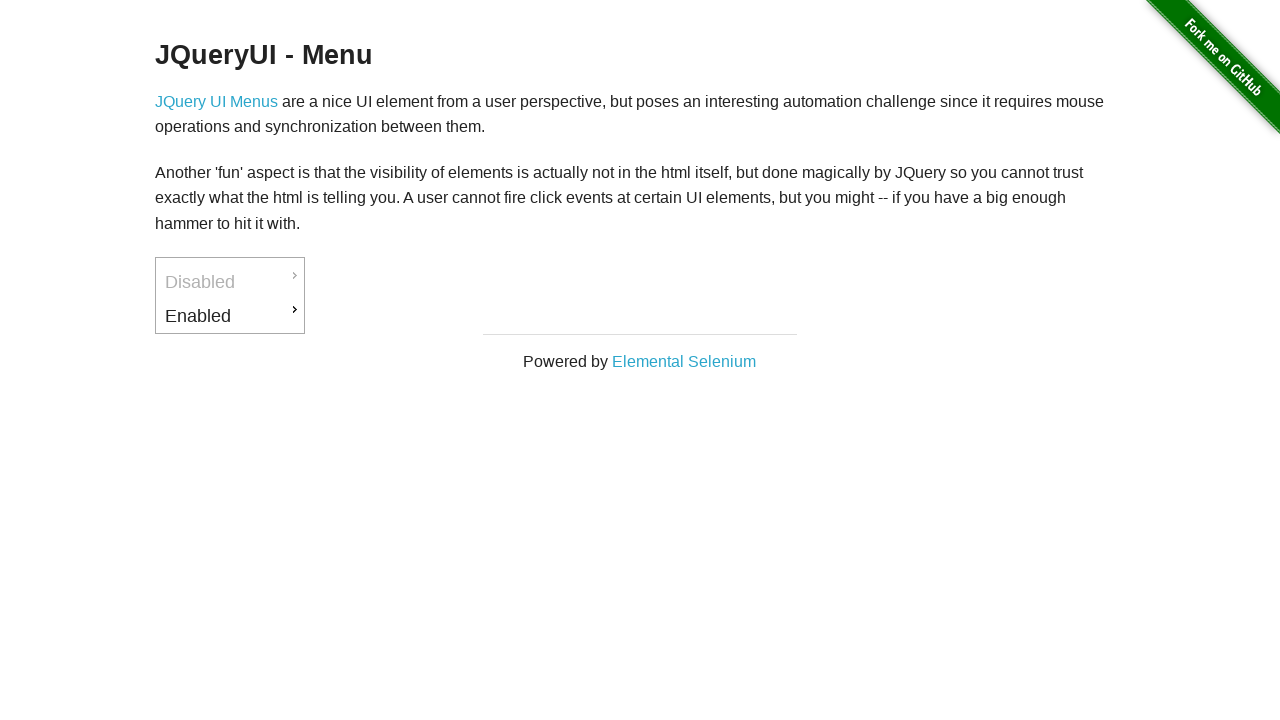

Hovered over the Enabled menu item at (230, 316) on xpath=//a[text()='Enabled']
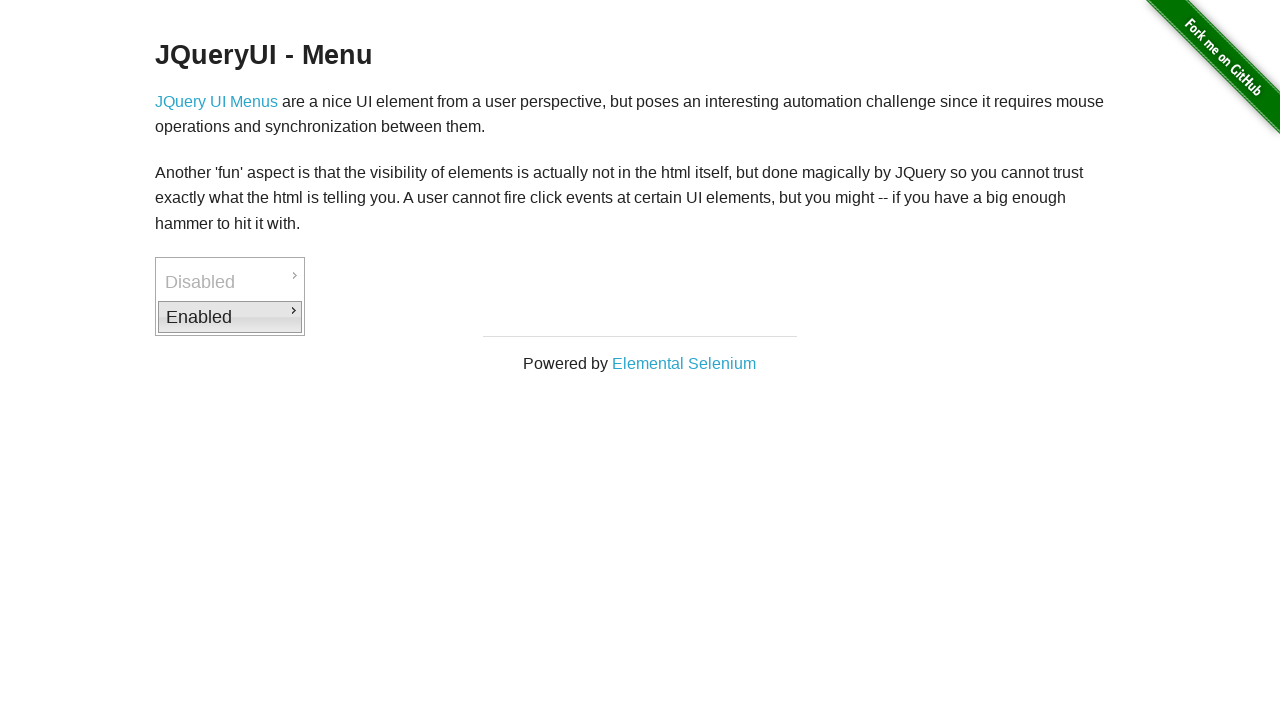

Hovered over the Downloads menu item at (376, 319) on xpath=//a[text()='Downloads']
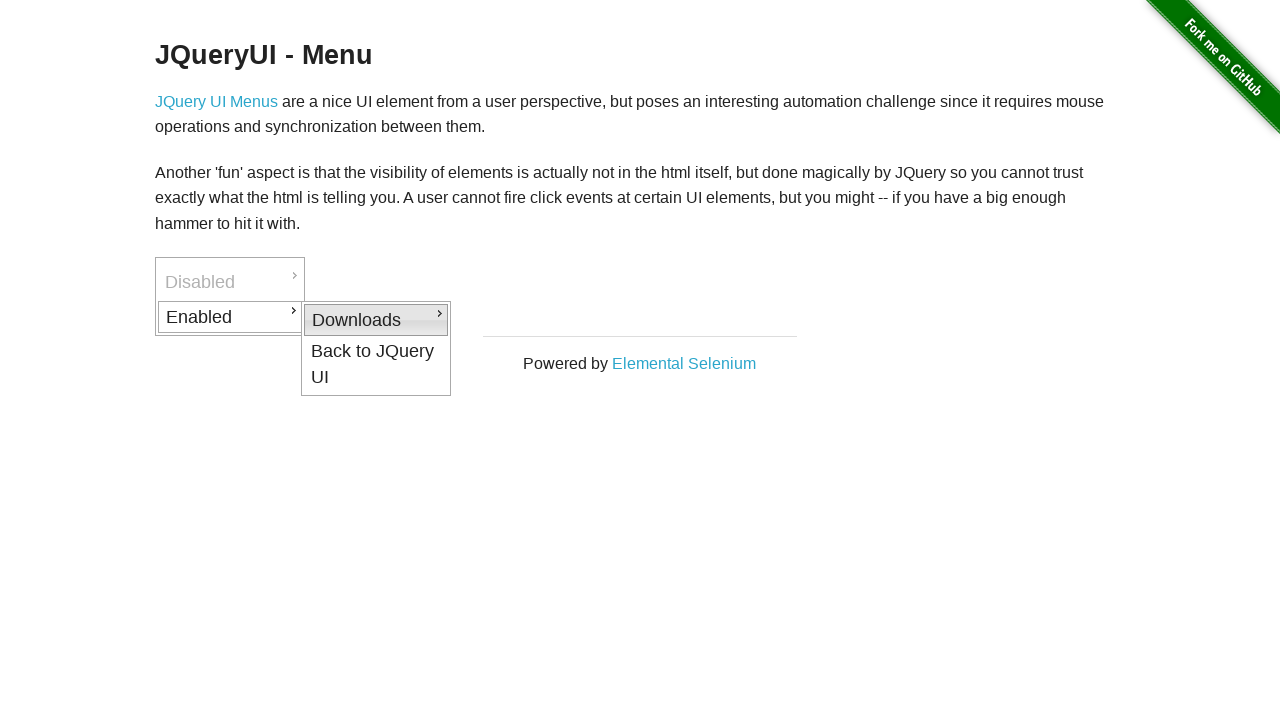

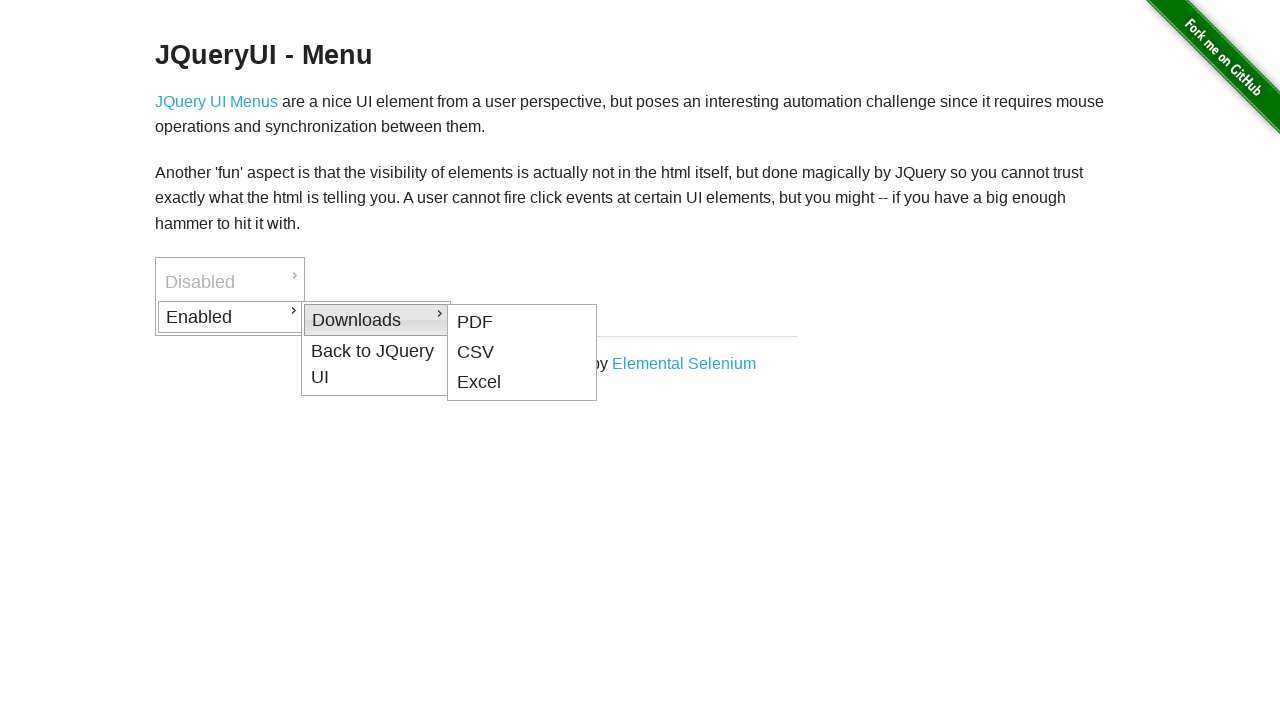